Navigates to the Brazilian government transparency portal for different states and years, verifying that the page loads and the government transfer information element is present.

Starting URL: https://www.portaltransparencia.gov.br/localidades/sp-sao-paulo?ano=2022

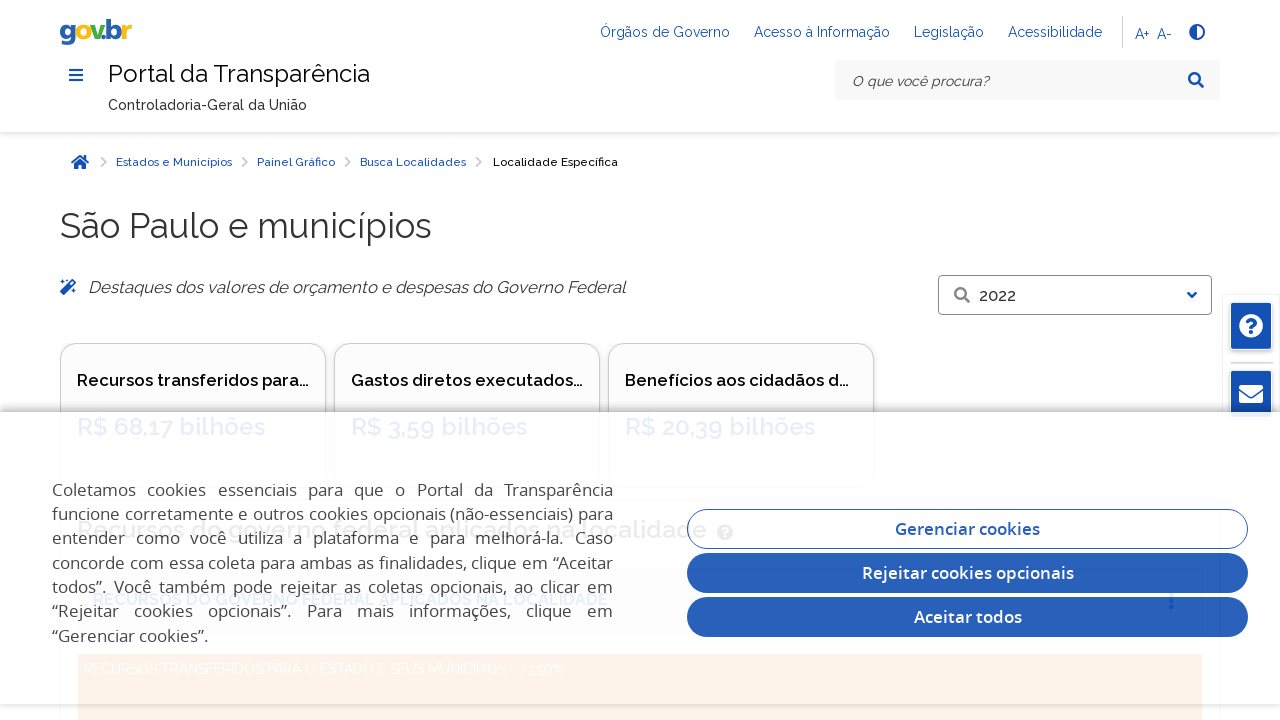

Waited for transfer data element to be present on initial page load (SP - São Paulo, 2022)
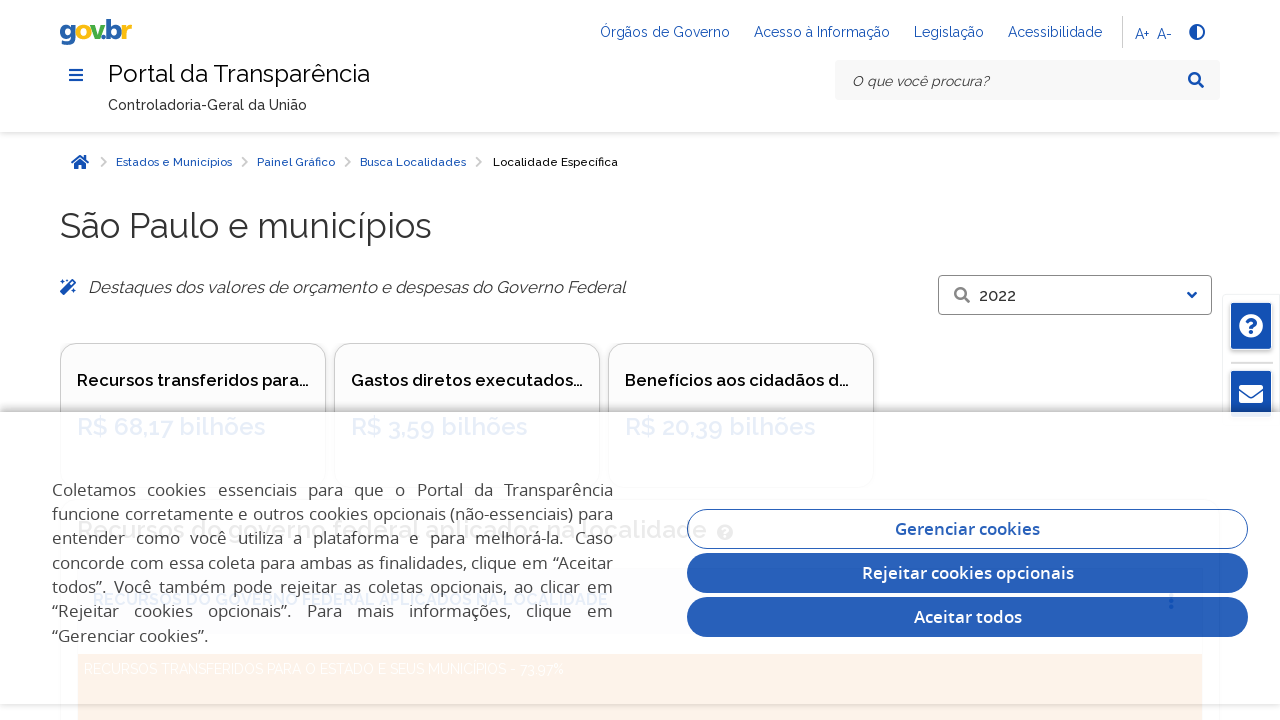

Navigated to transparency portal for sp-sao-paulo in year 2020
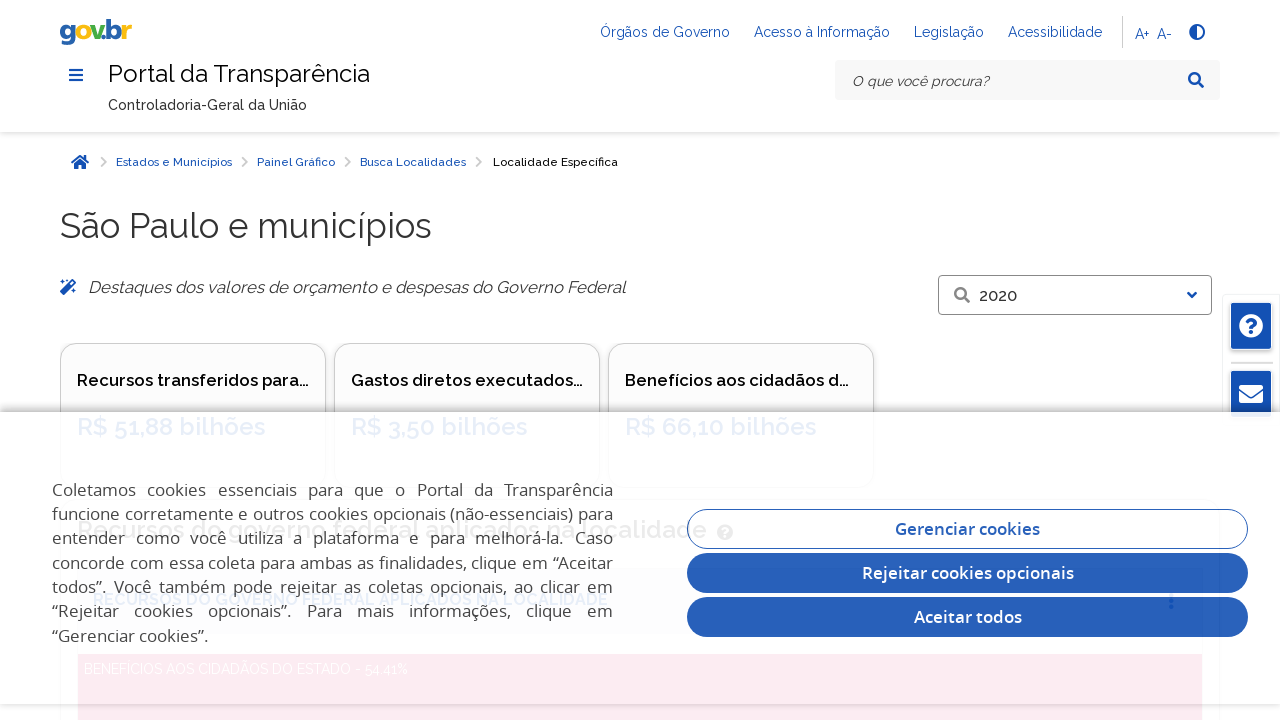

Transfer data element confirmed present for sp-sao-paulo in year 2020
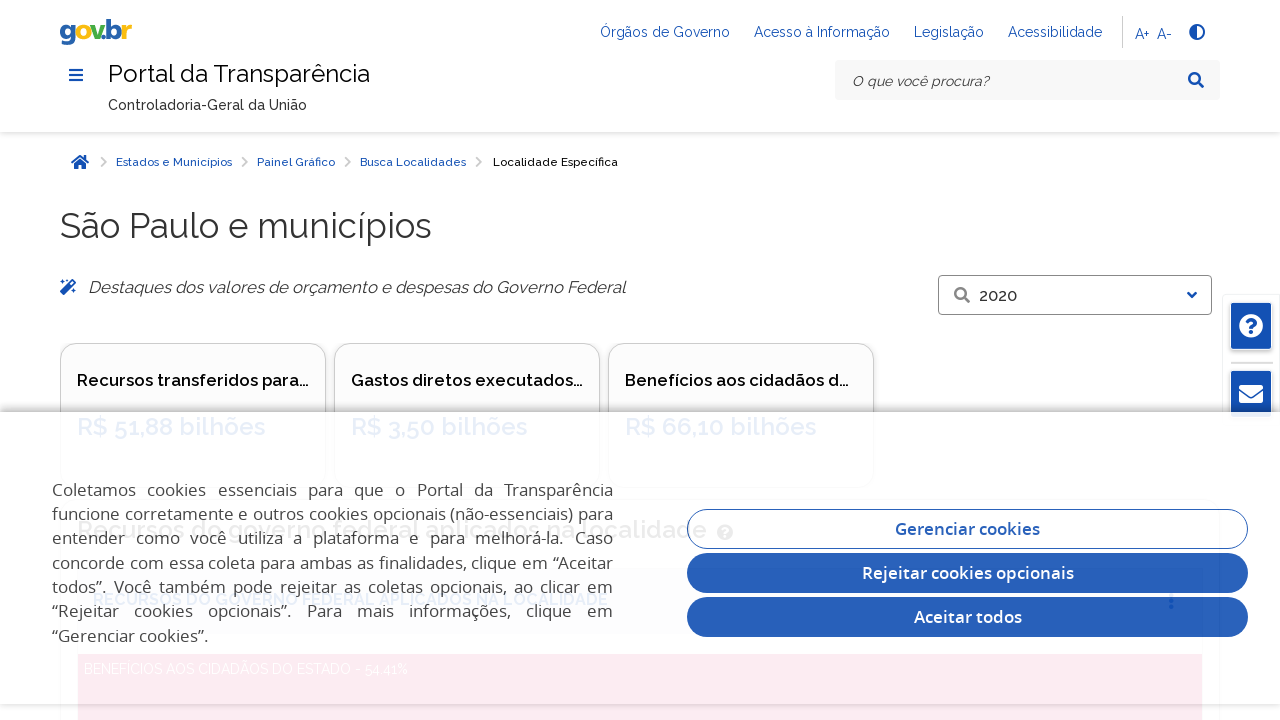

Navigated to transparency portal for sp-sao-paulo in year 2021
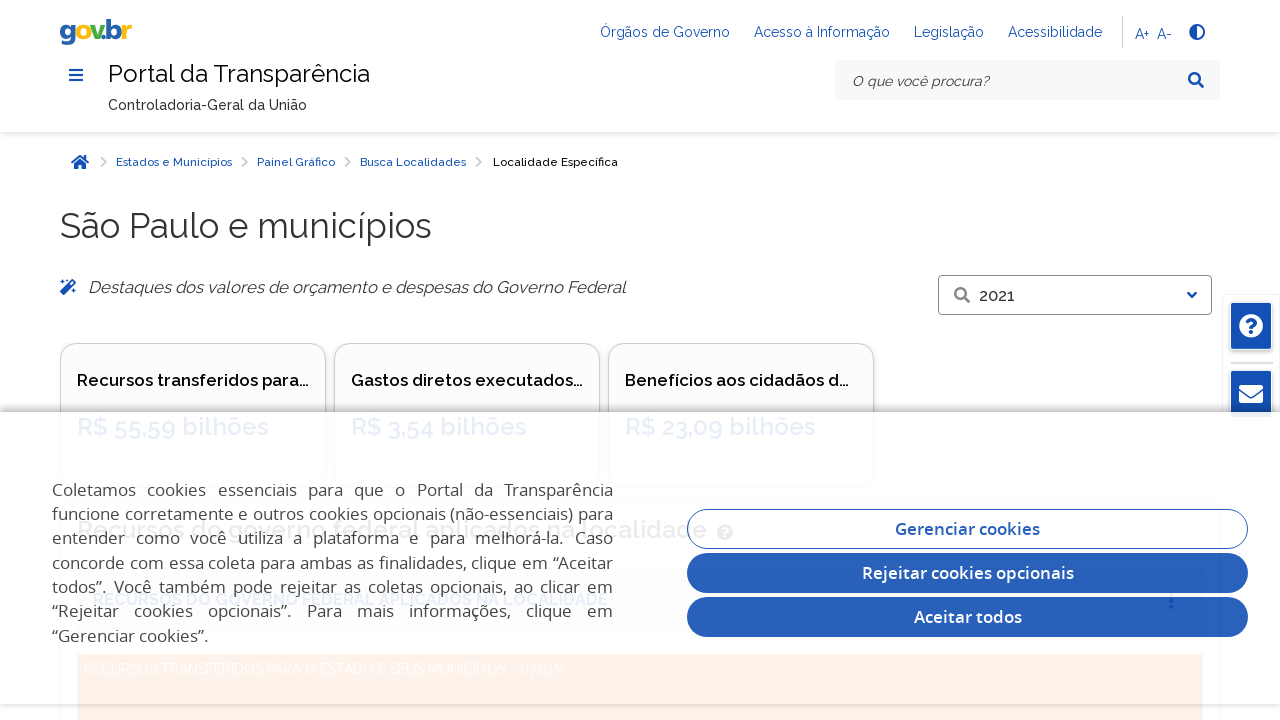

Transfer data element confirmed present for sp-sao-paulo in year 2021
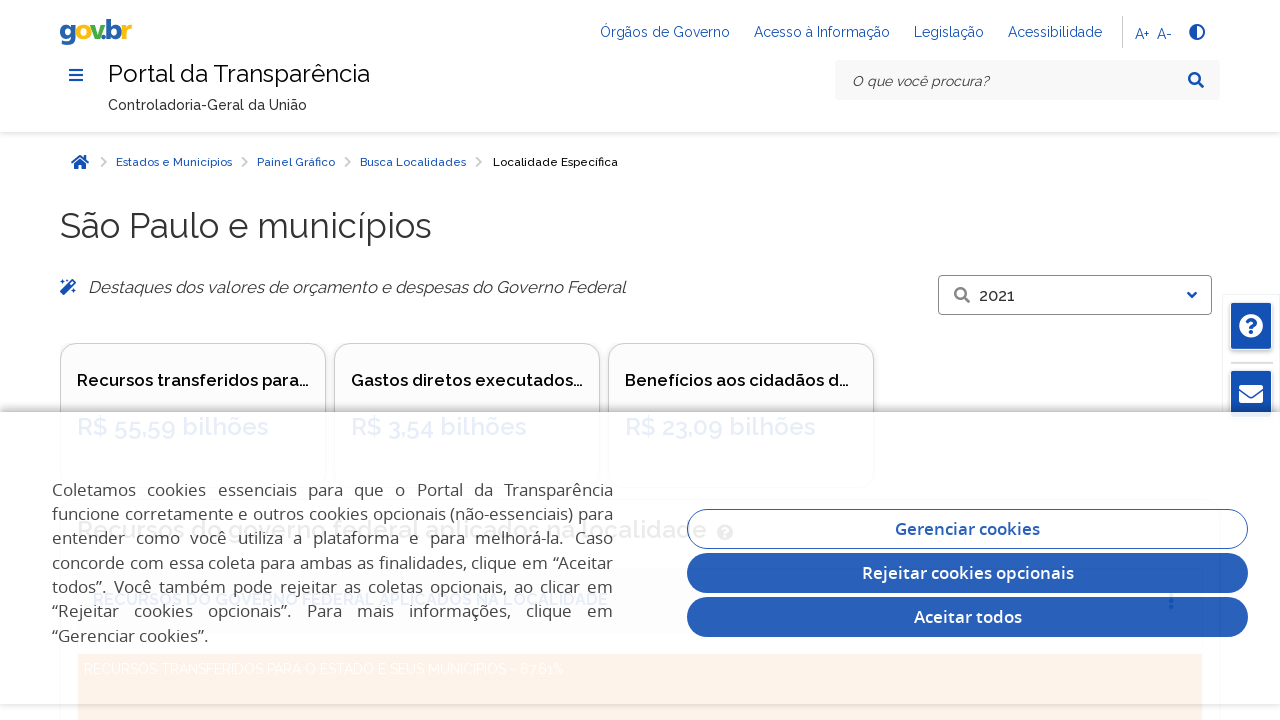

Navigated to transparency portal for rj-rio-de-janeiro in year 2020
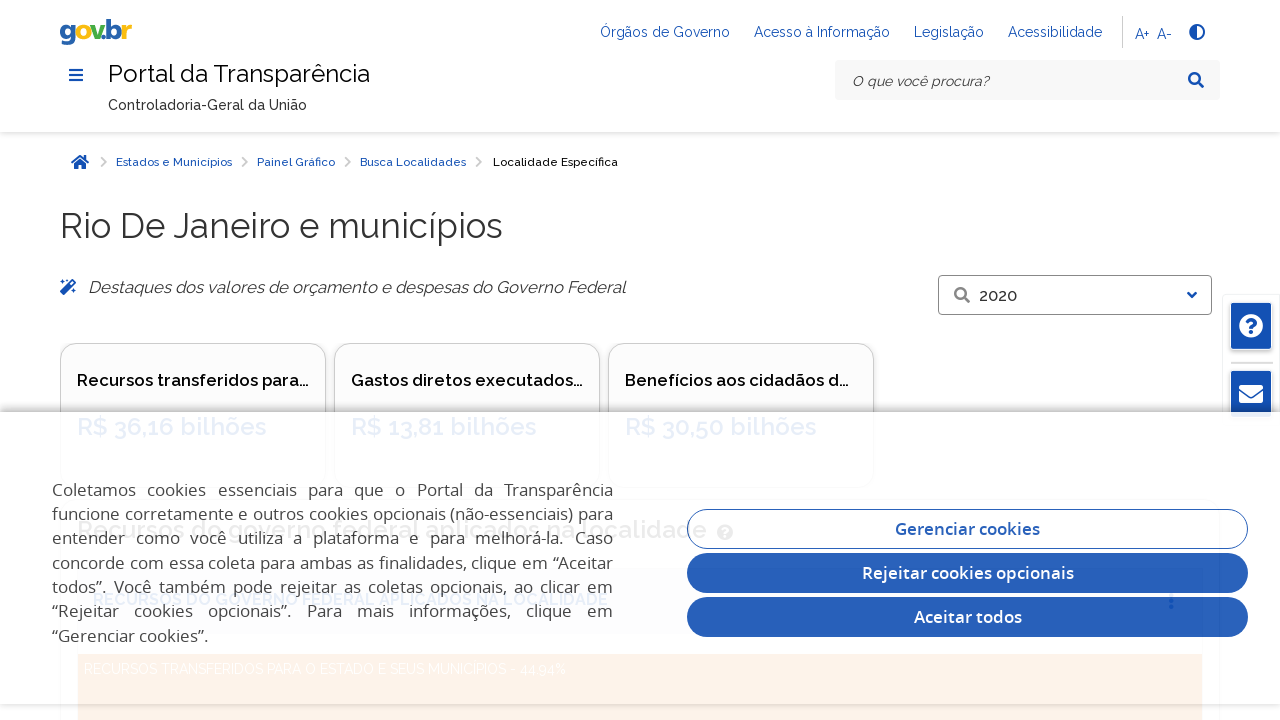

Transfer data element confirmed present for rj-rio-de-janeiro in year 2020
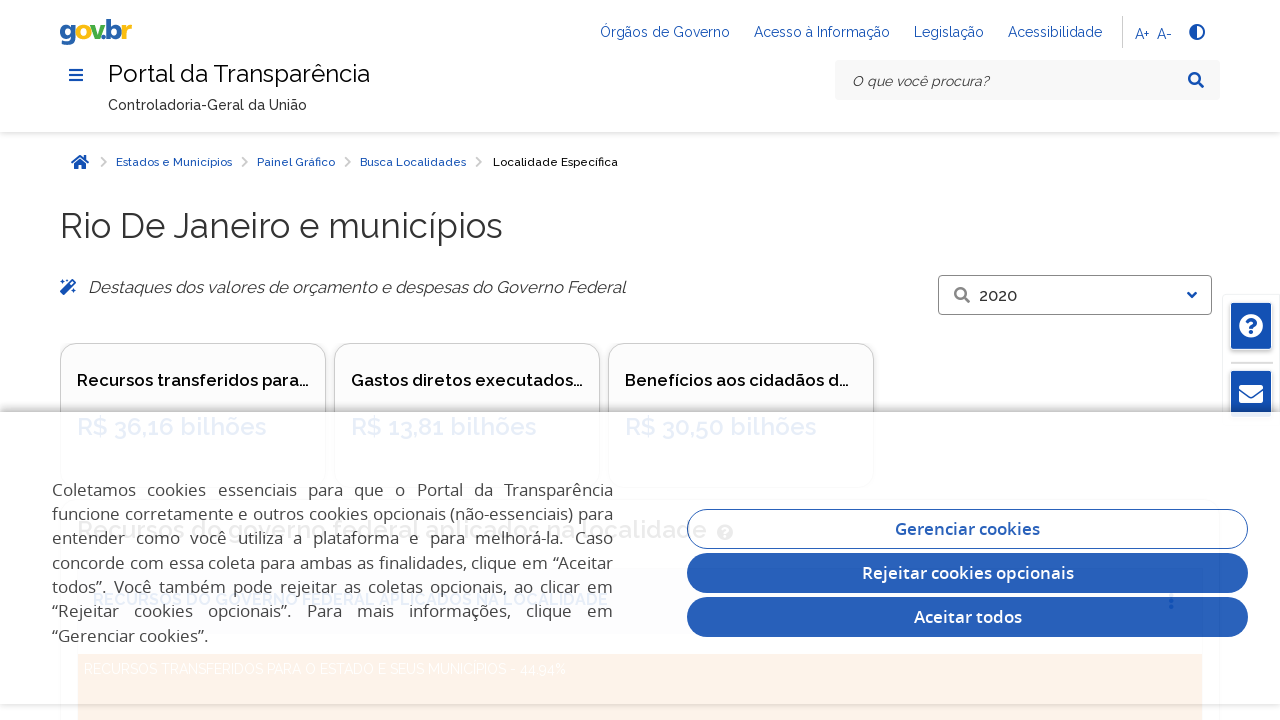

Navigated to transparency portal for rj-rio-de-janeiro in year 2021
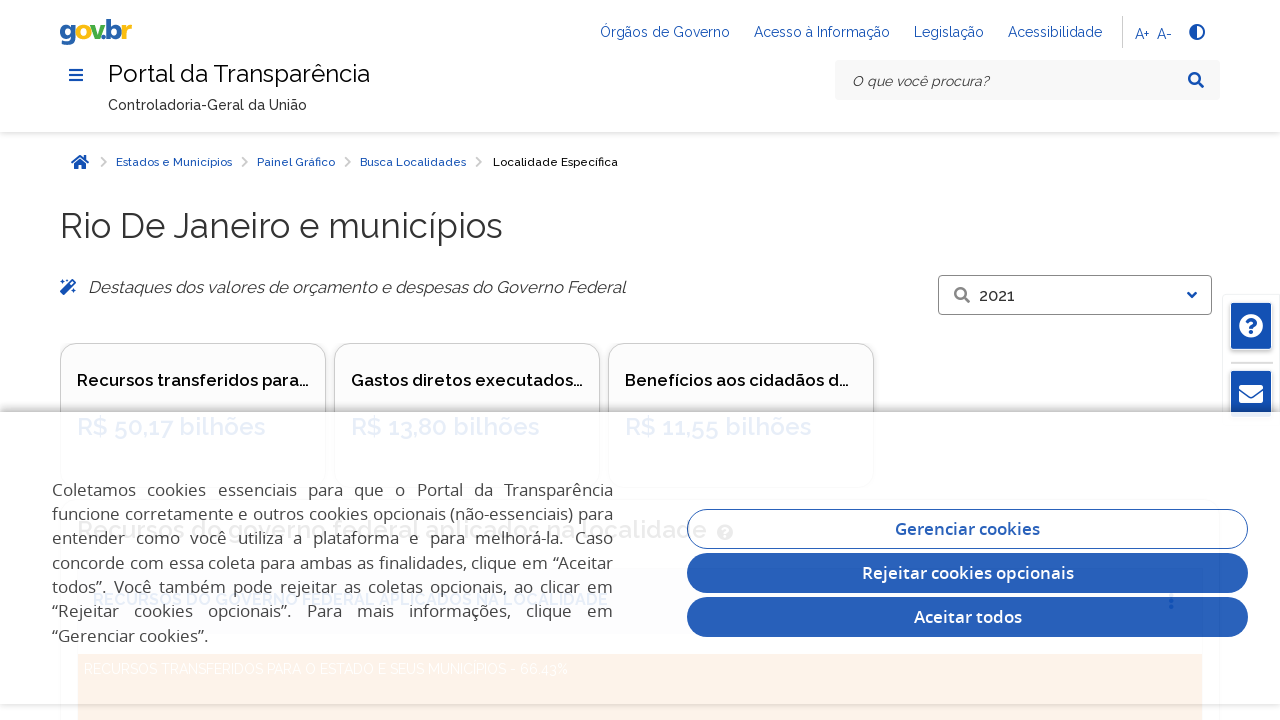

Transfer data element confirmed present for rj-rio-de-janeiro in year 2021
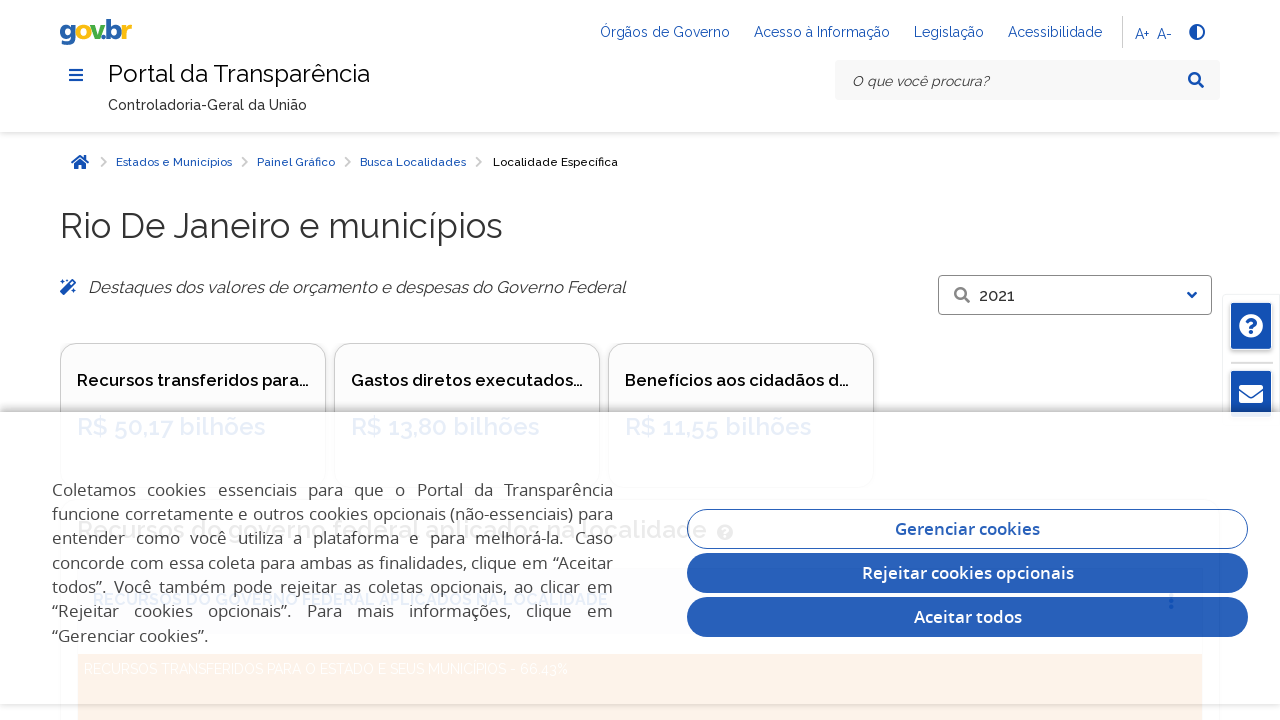

Navigated to transparency portal for rj-rio-de-janeiro in year 2022
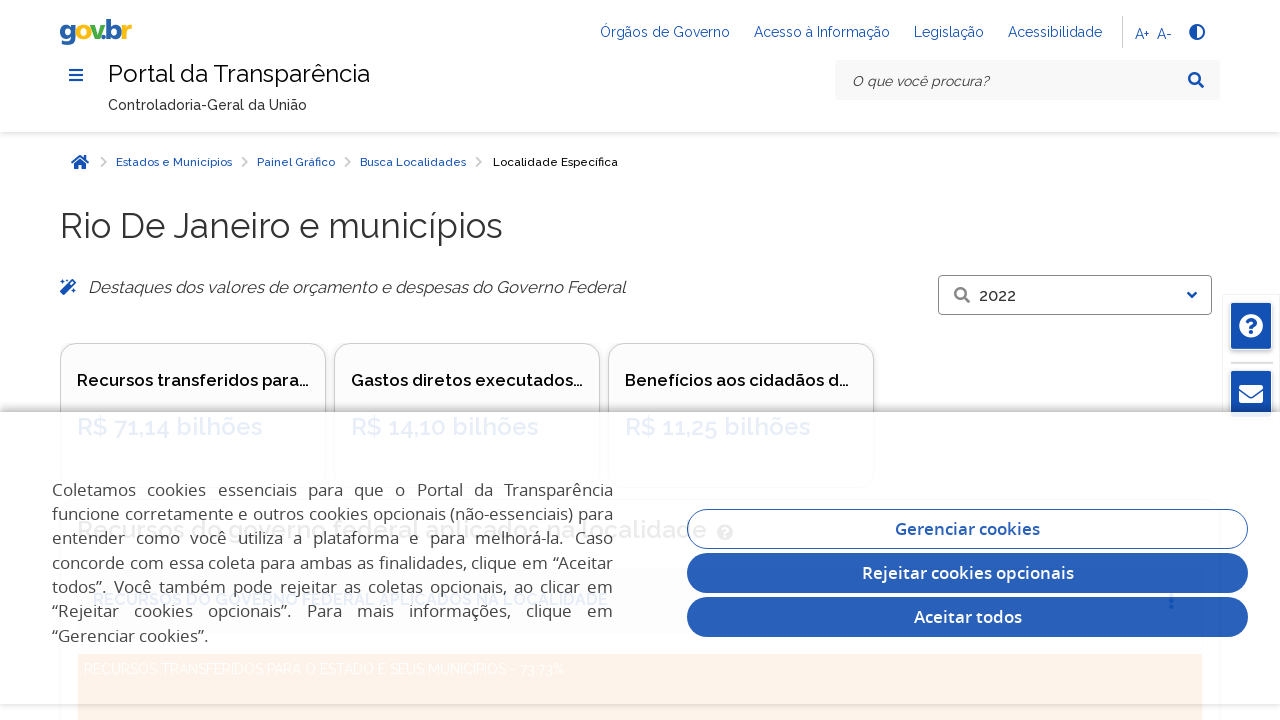

Transfer data element confirmed present for rj-rio-de-janeiro in year 2022
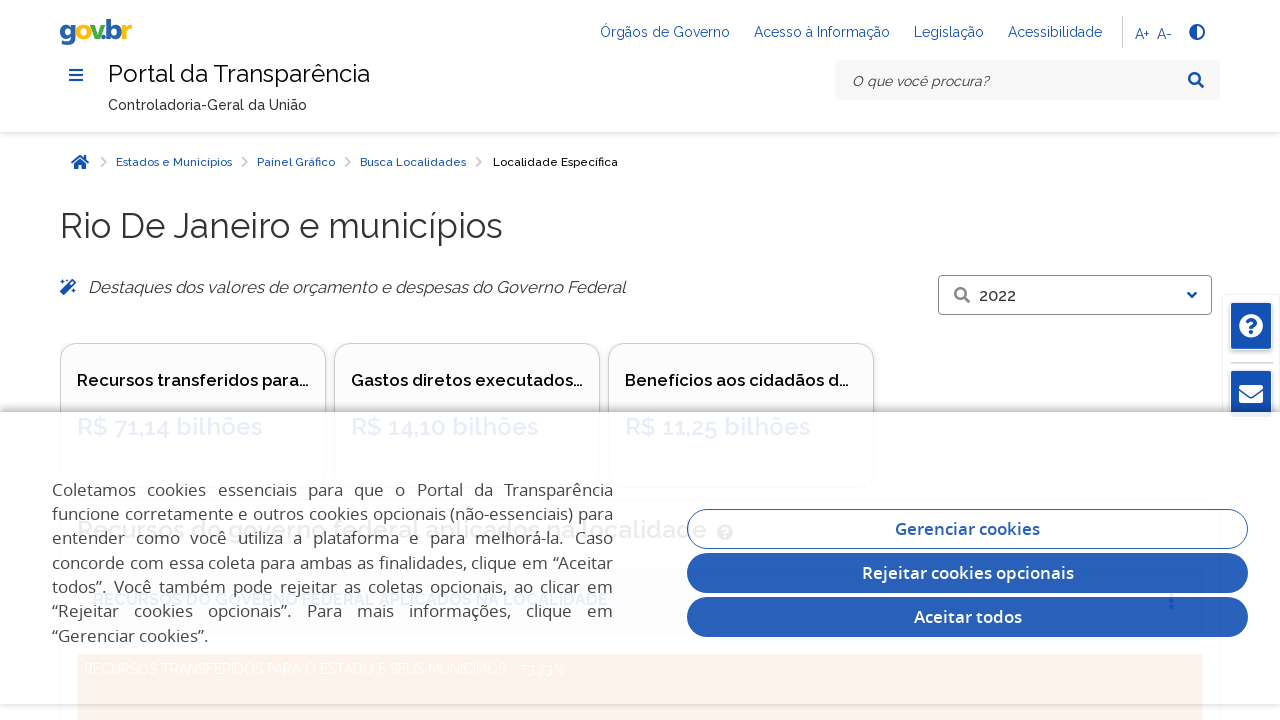

Navigated to transparency portal for mg-minas-gerais in year 2020
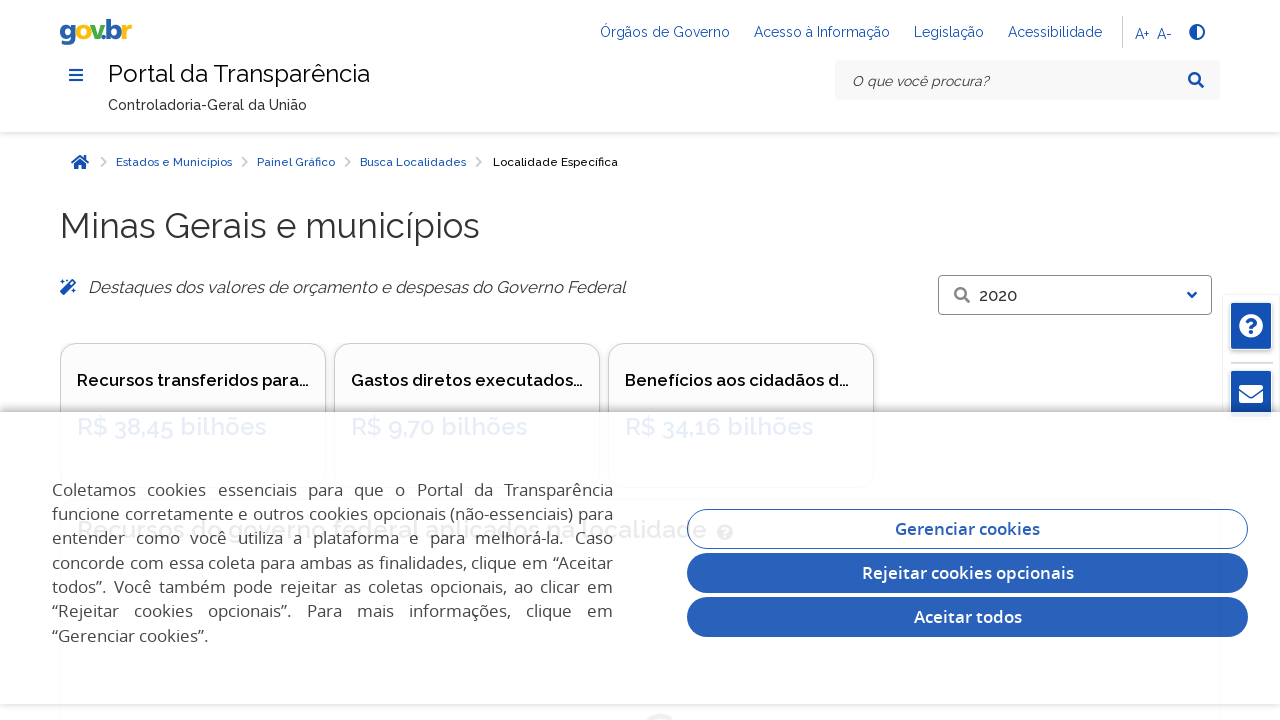

Transfer data element confirmed present for mg-minas-gerais in year 2020
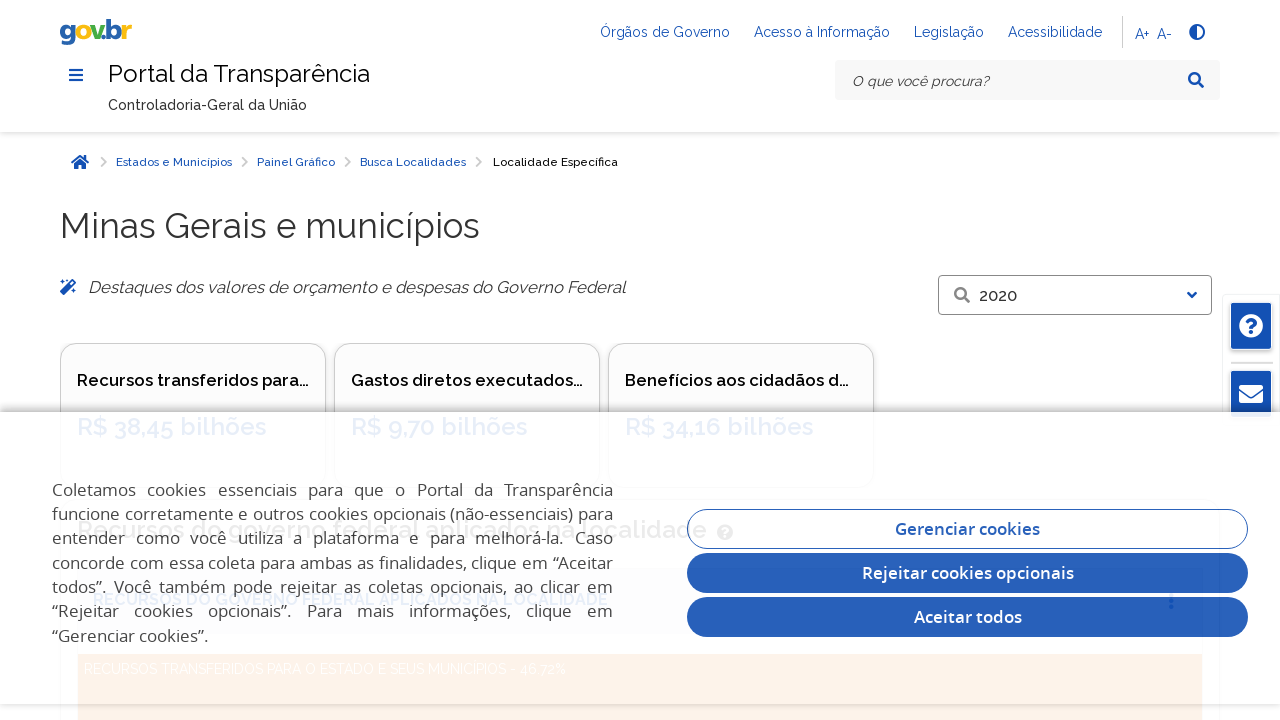

Navigated to transparency portal for mg-minas-gerais in year 2021
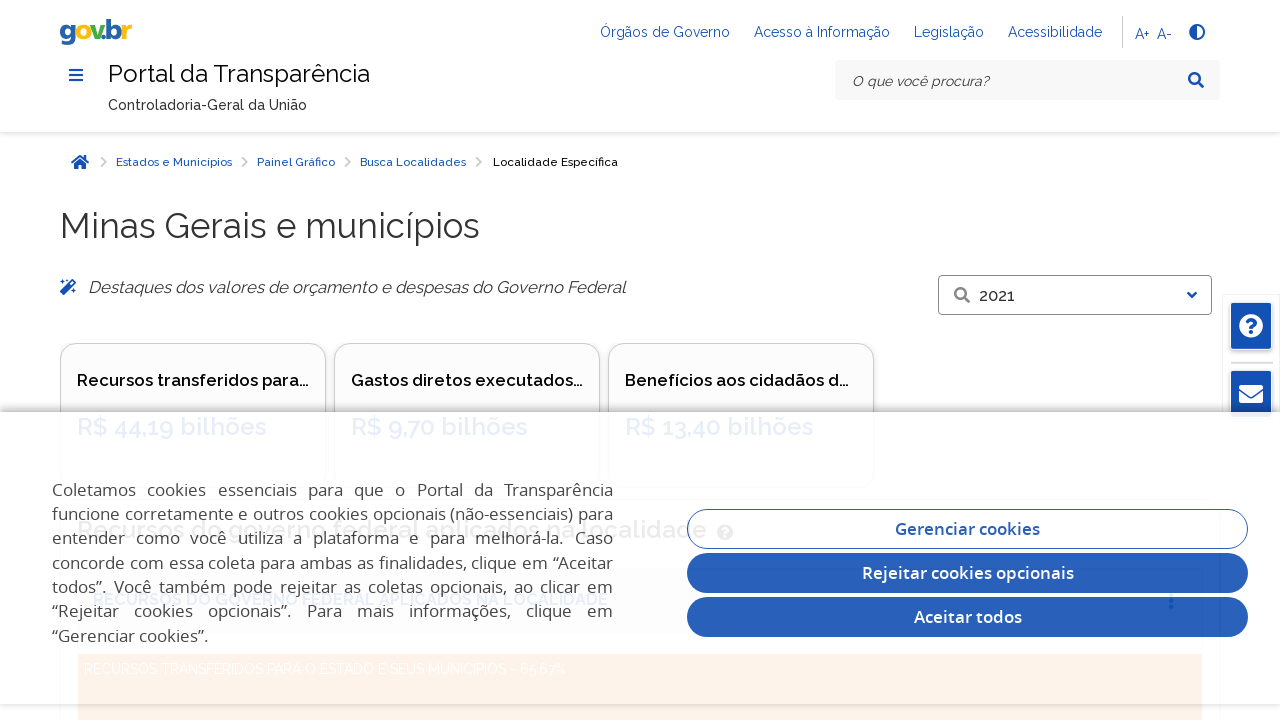

Transfer data element confirmed present for mg-minas-gerais in year 2021
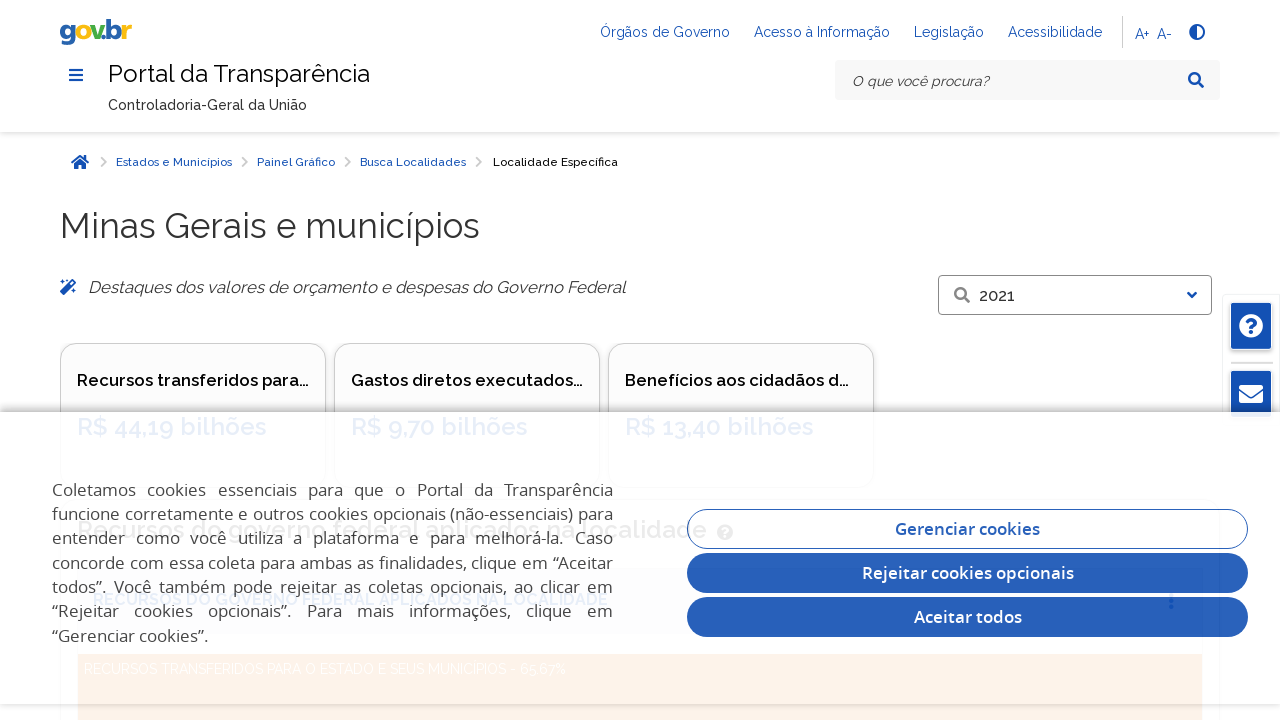

Navigated to transparency portal for mg-minas-gerais in year 2022
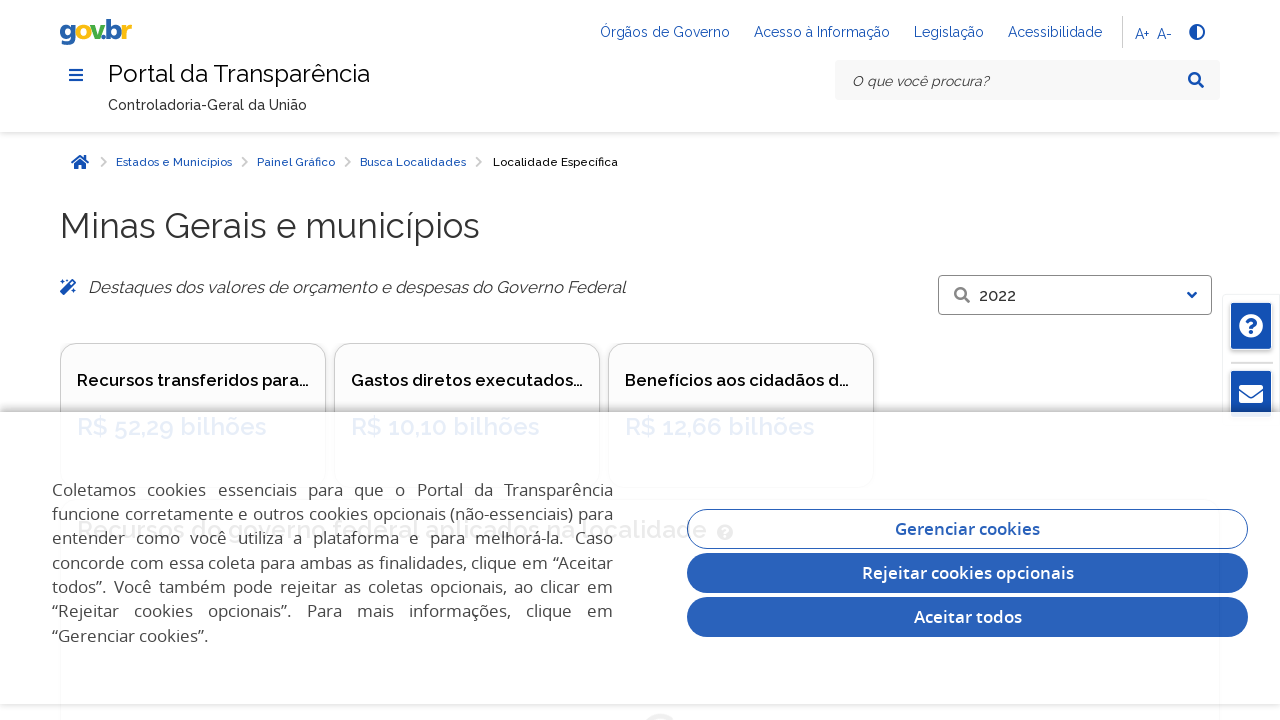

Transfer data element confirmed present for mg-minas-gerais in year 2022
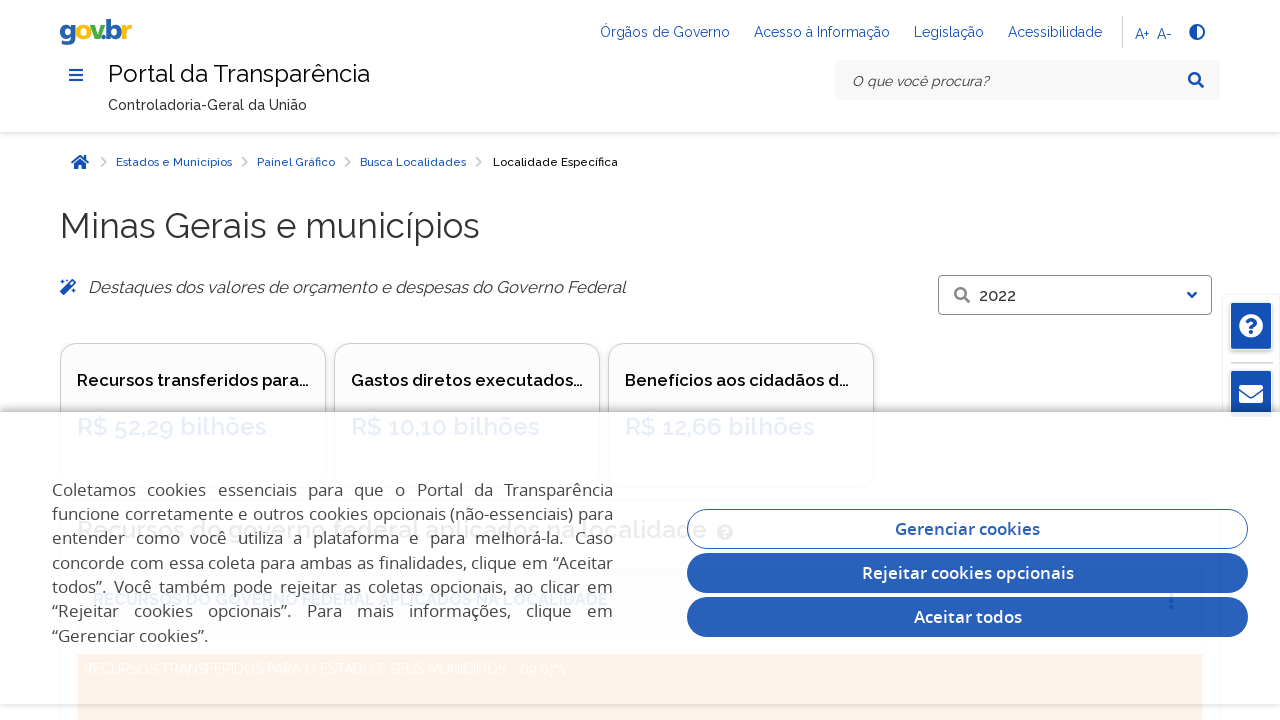

Navigated to transparency portal for es-espirito-santo in year 2020
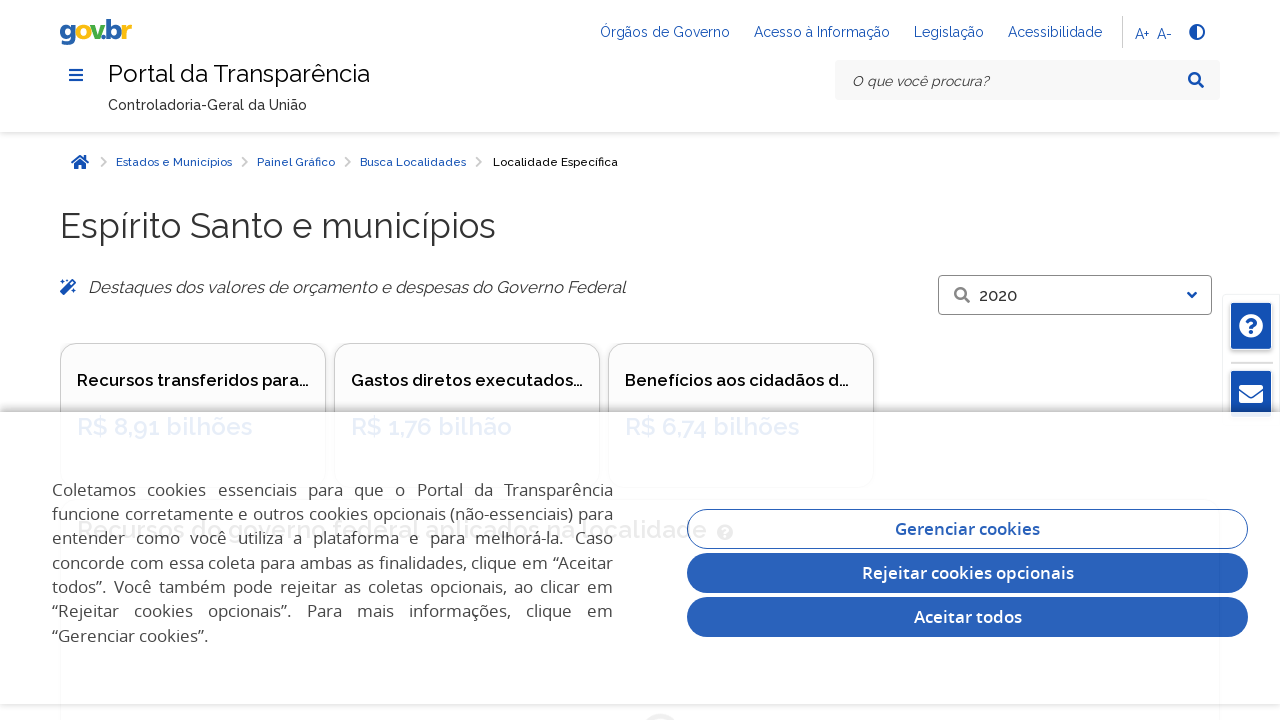

Transfer data element confirmed present for es-espirito-santo in year 2020
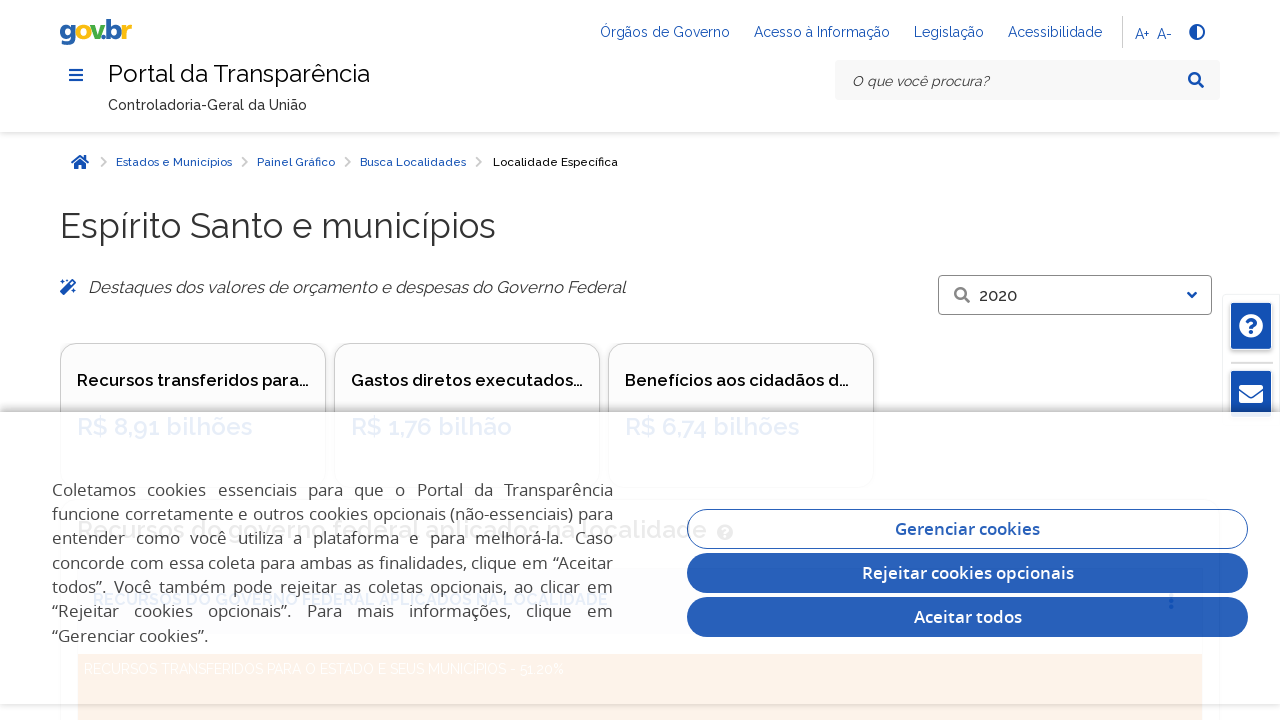

Navigated to transparency portal for es-espirito-santo in year 2021
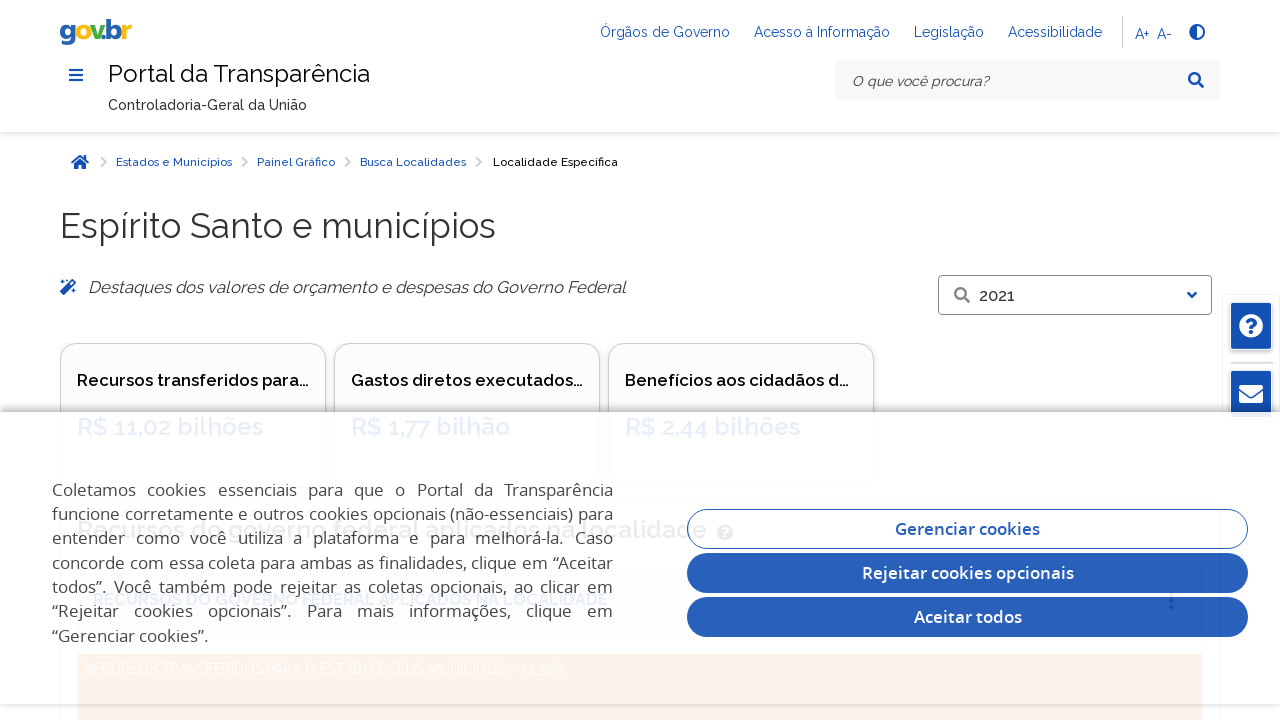

Transfer data element confirmed present for es-espirito-santo in year 2021
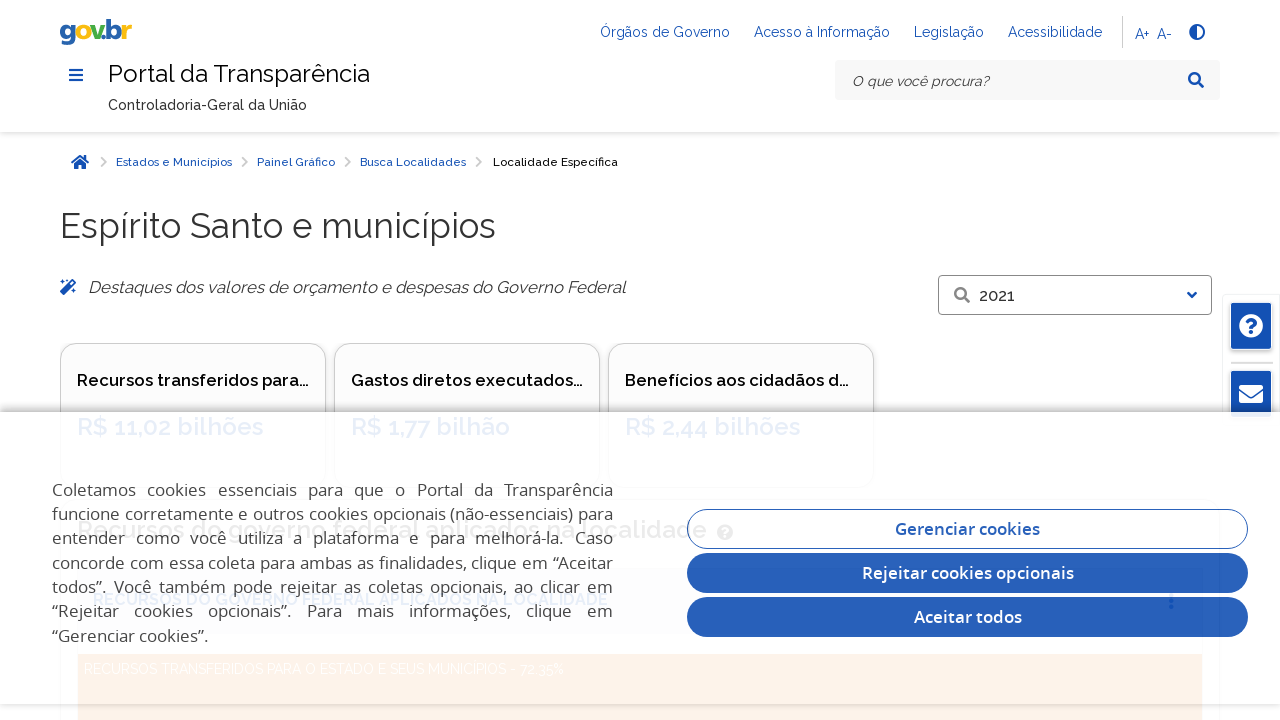

Navigated to transparency portal for es-espirito-santo in year 2022
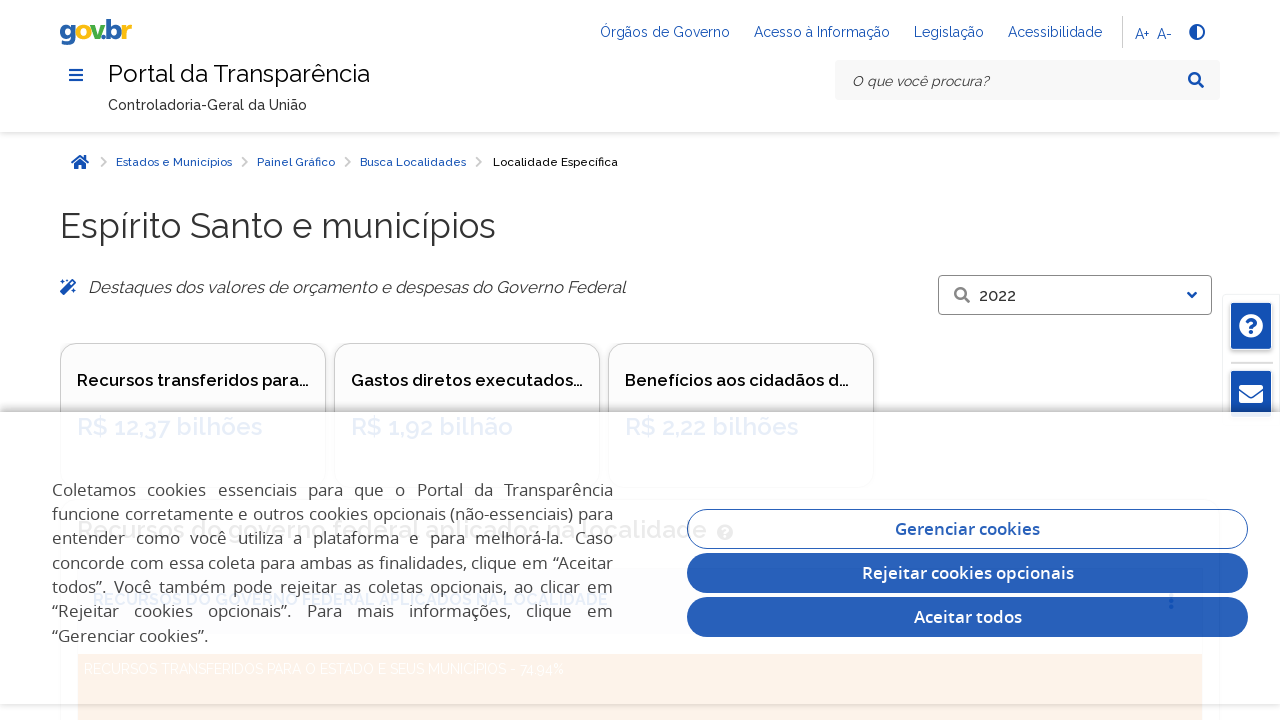

Transfer data element confirmed present for es-espirito-santo in year 2022
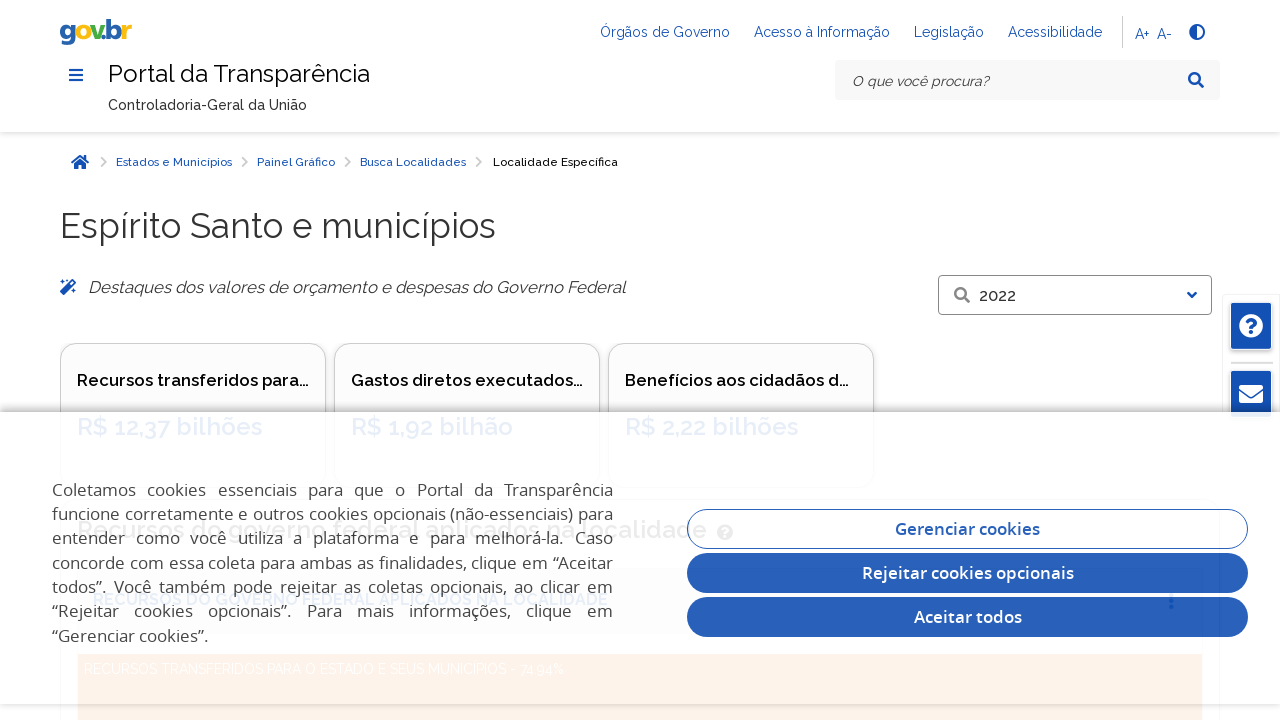

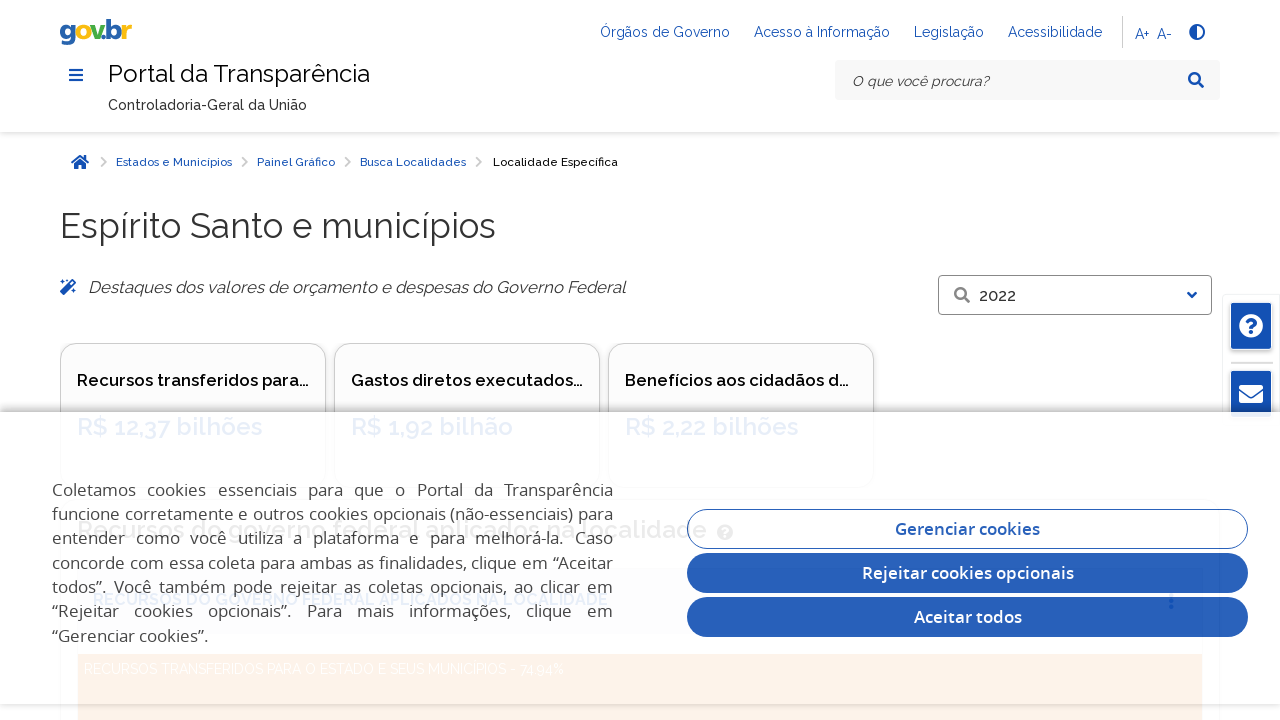